Navigates to DemoQA website, clicks on Elements section, opens text box form, and fills in user information including name, email, and addresses

Starting URL: https://demoqa.com

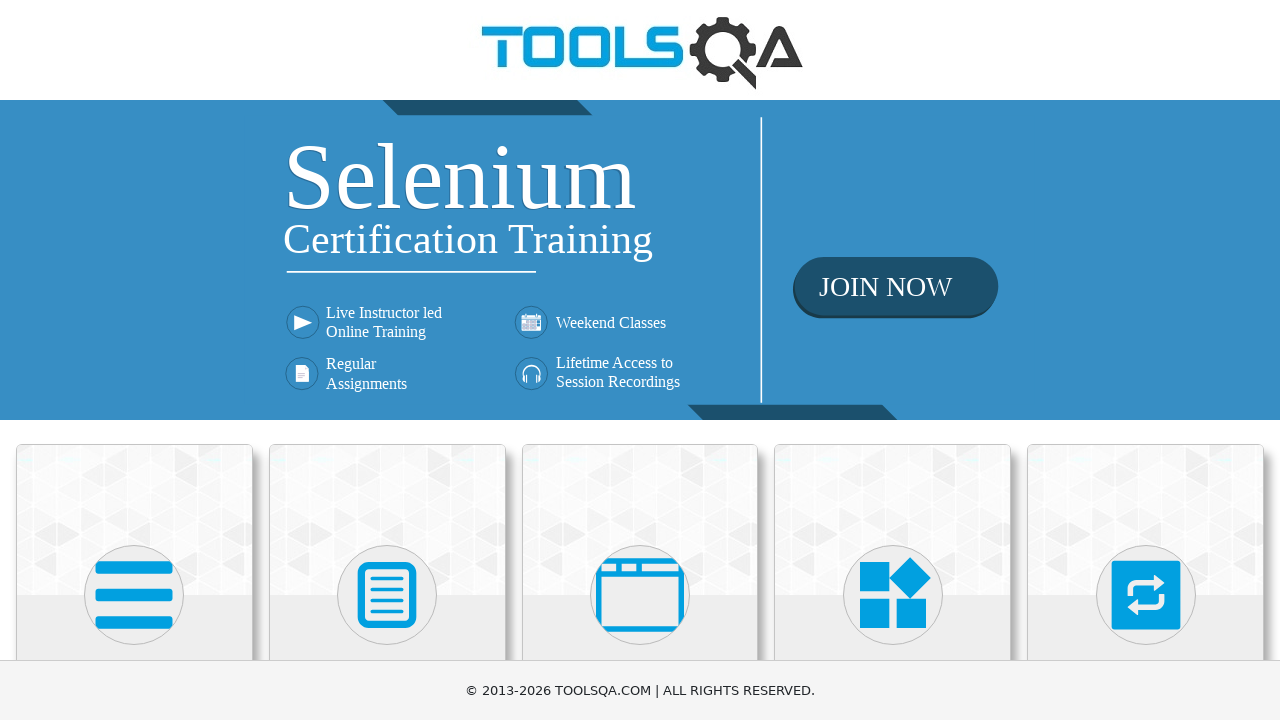

Navigated to DemoQA website
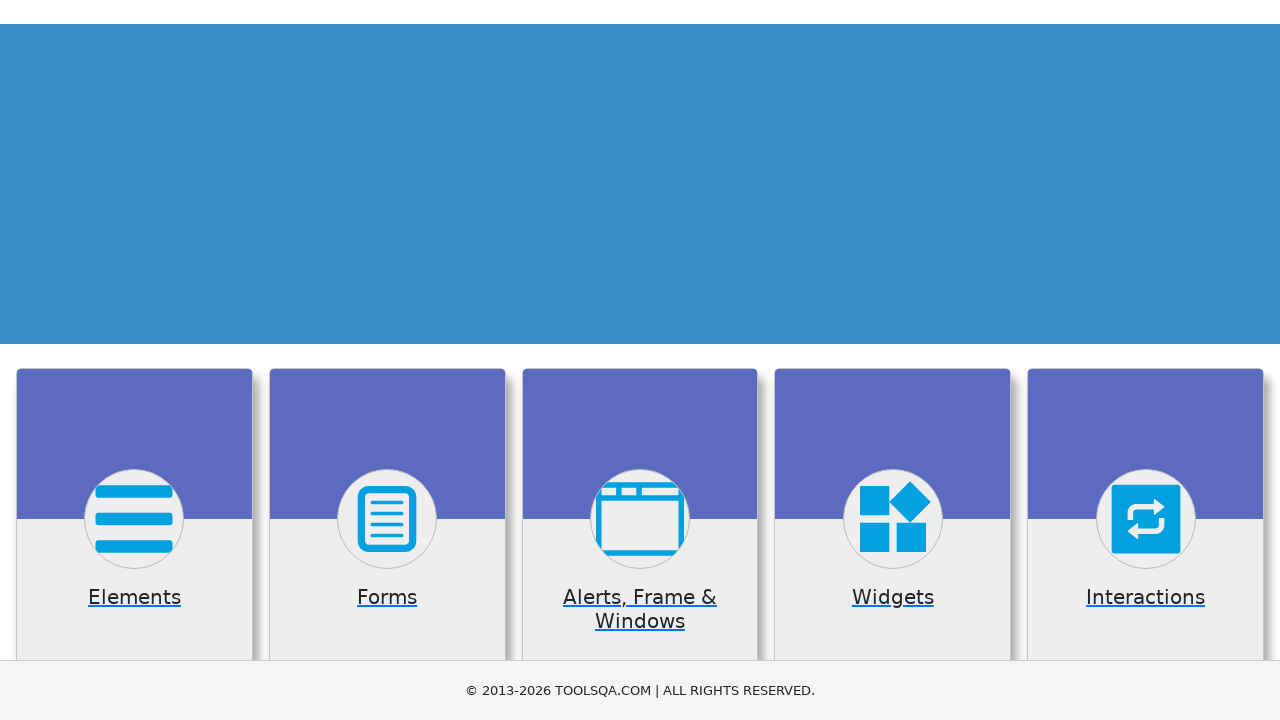

Clicked on Elements card
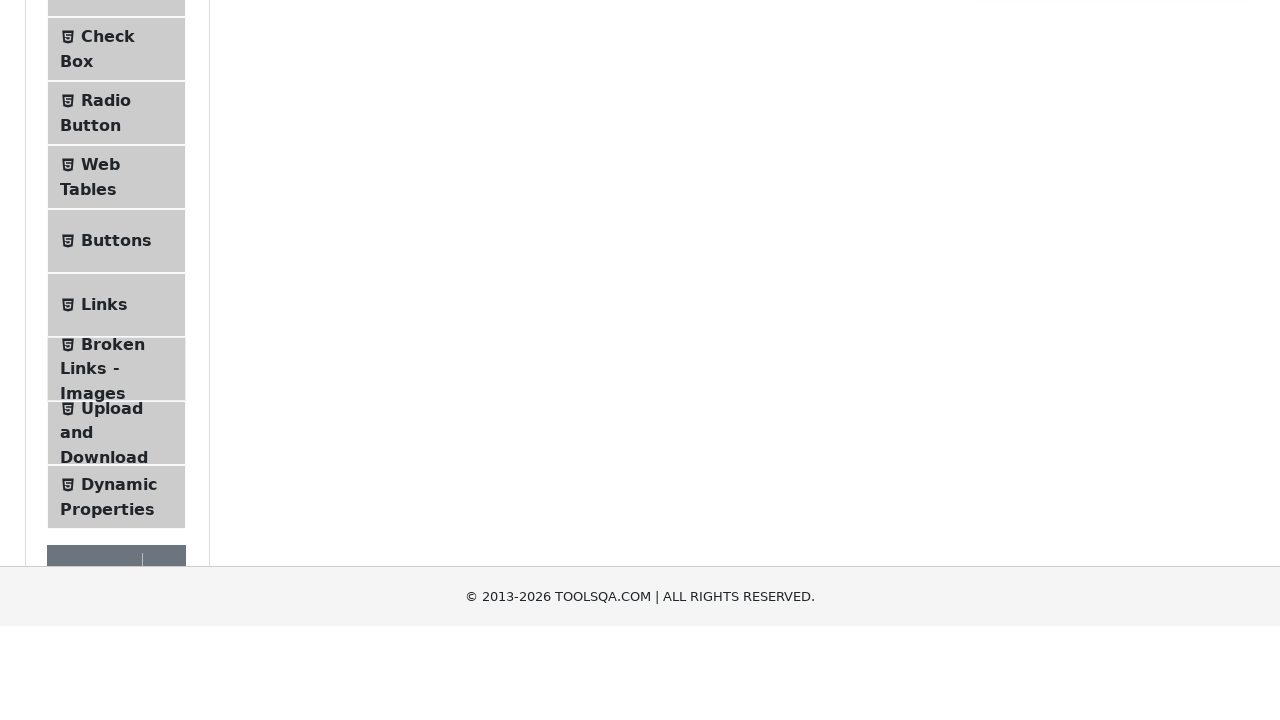

Clicked on Text Box menu item at (116, 261) on #item-0
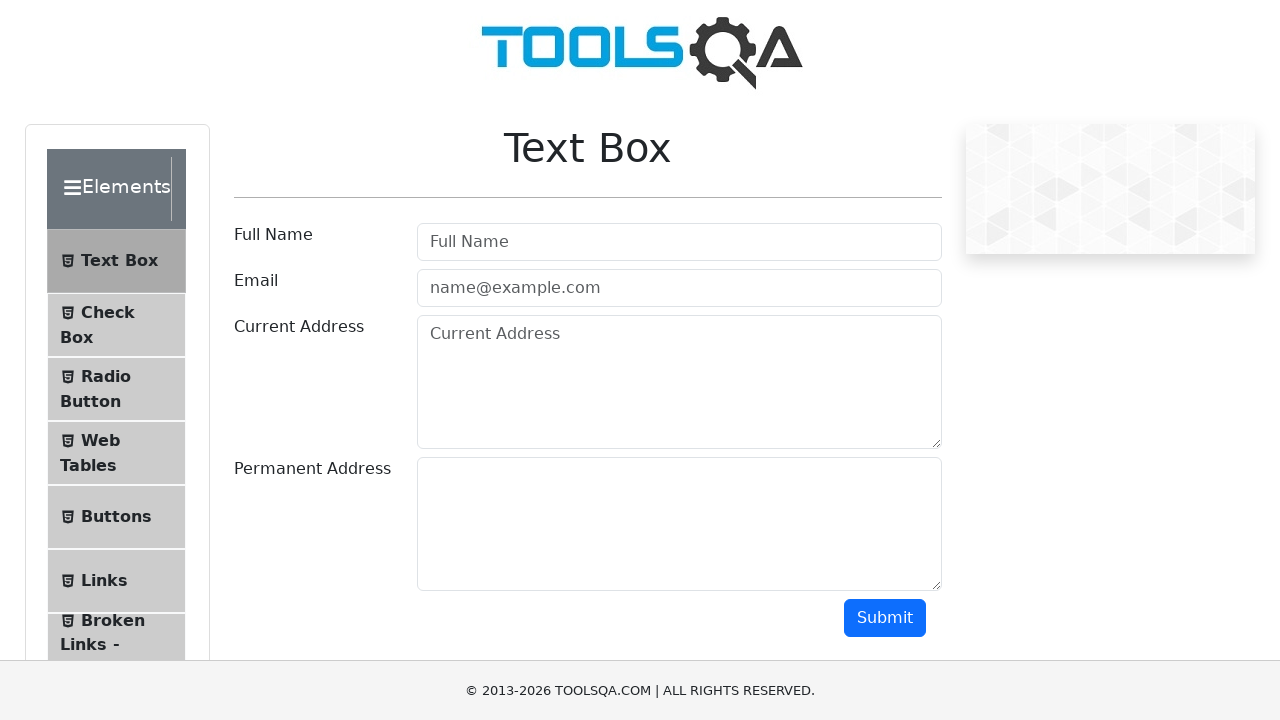

Filled in Full Name field with 'Hossain Delwar' on #userName
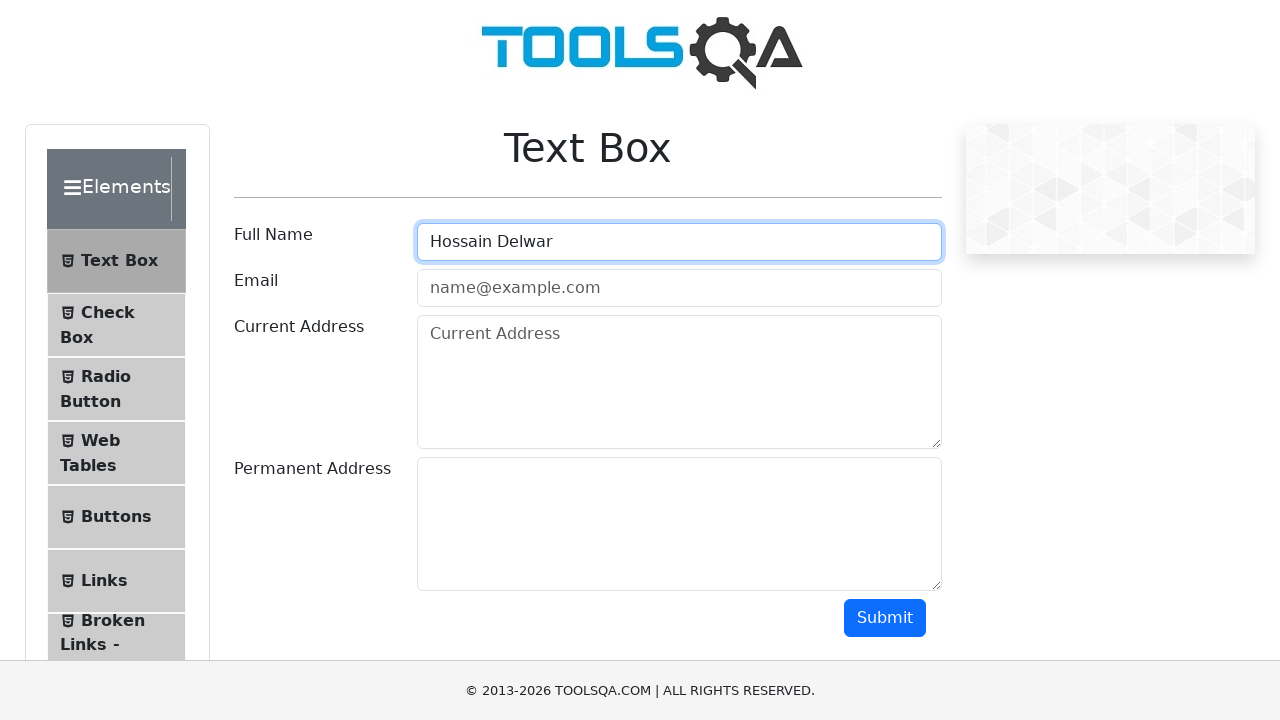

Filled in Email field with 'hossain@delwar.com' on #userEmail
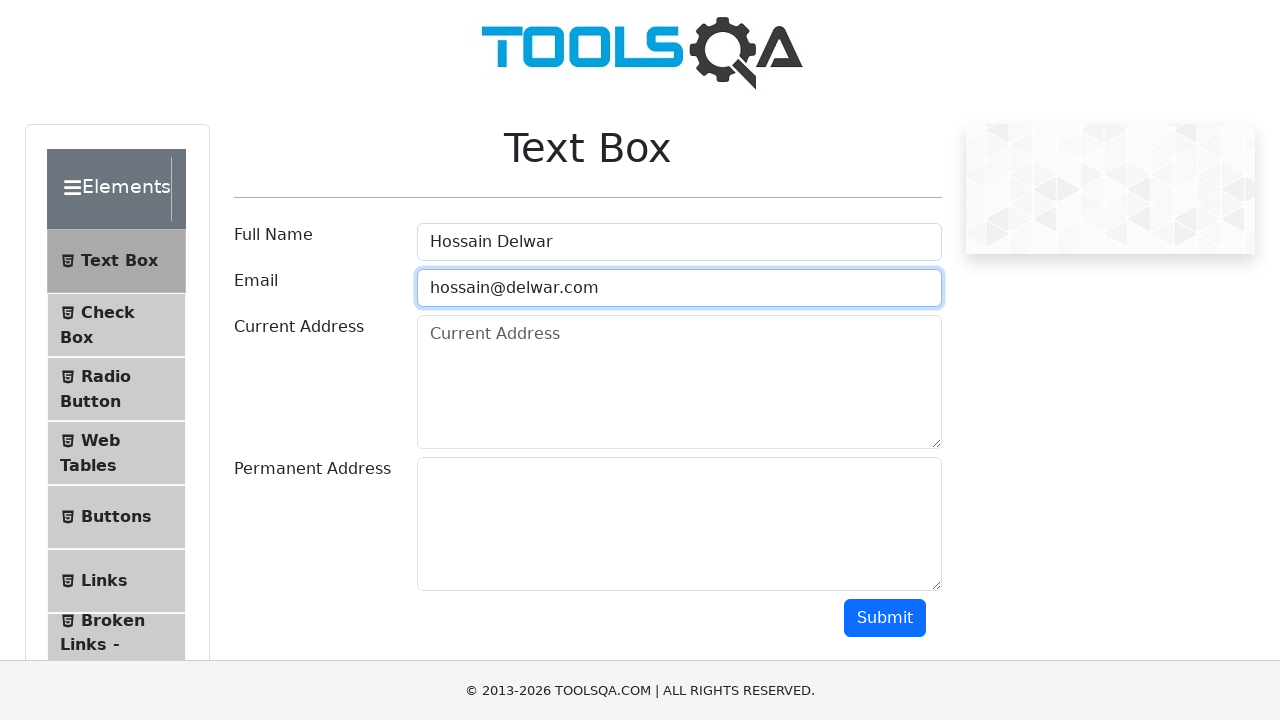

Filled in Current Address field with 'Hossain Delwar' on #currentAddress
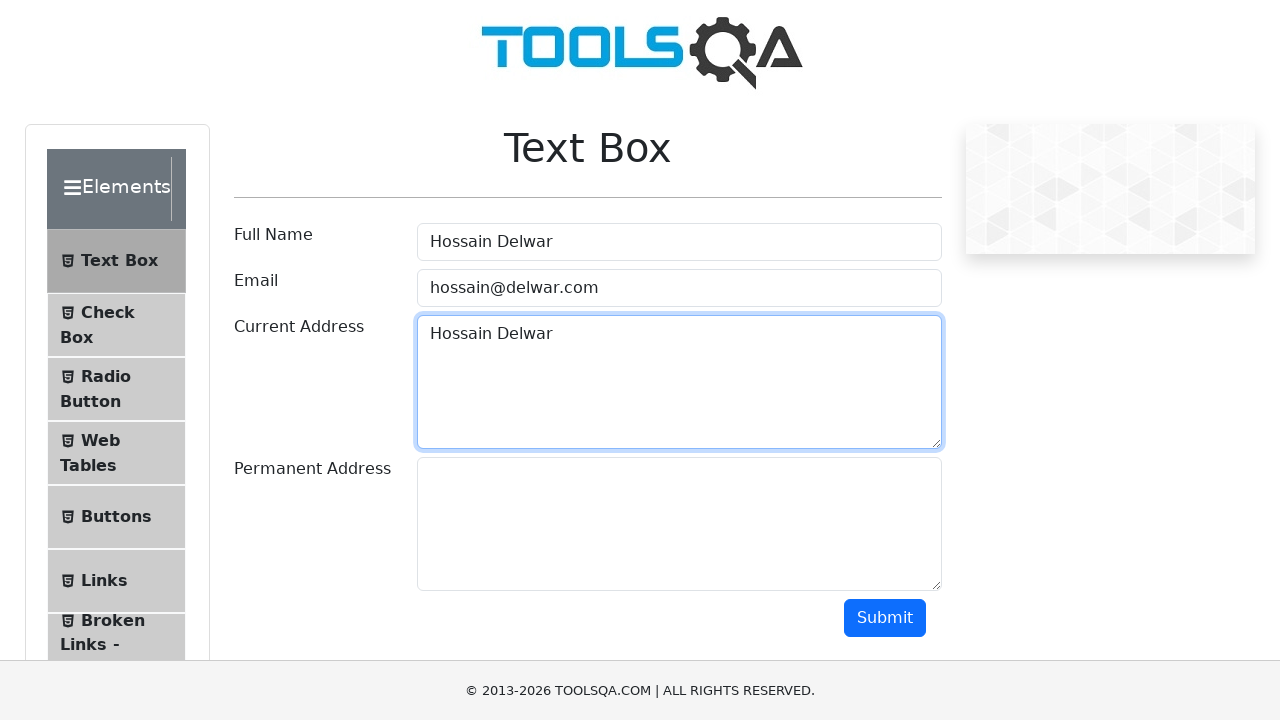

Filled in Permanent Address field with 'Hossain Delwar' on #permanentAddress
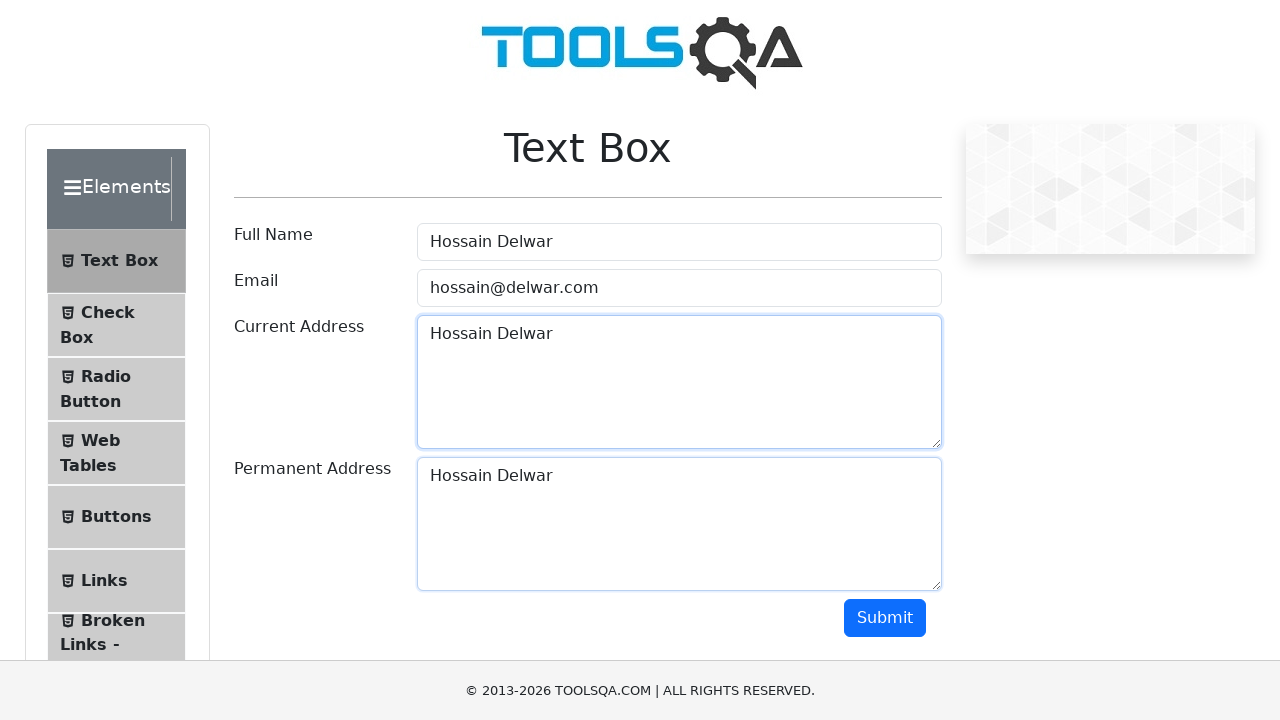

Clicked Submit button to submit the form at (885, 618) on .btn-primary
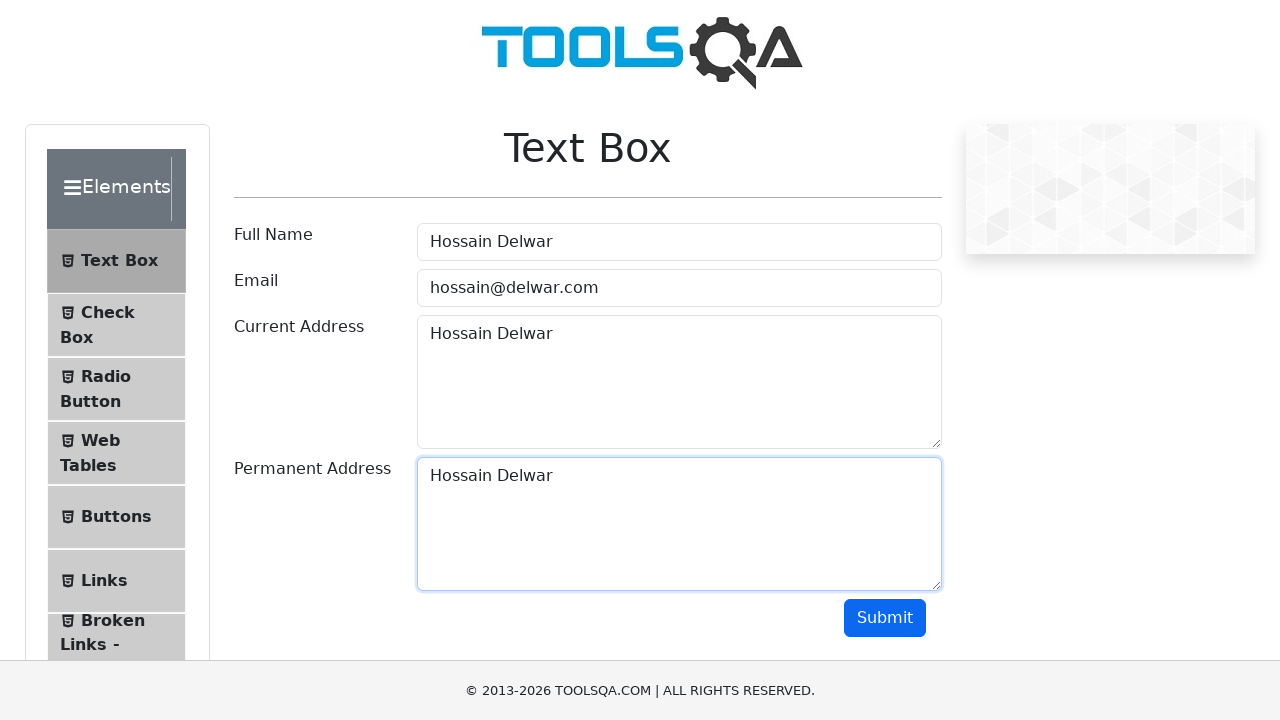

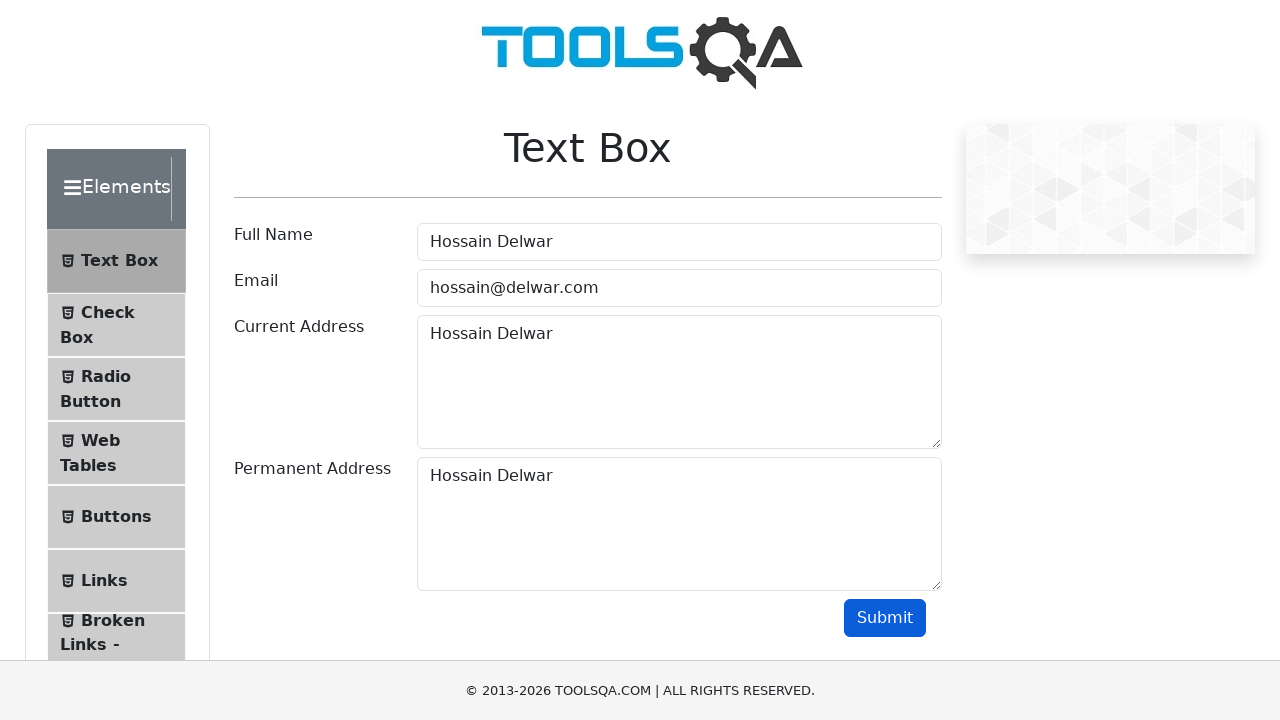